Tests clicking a JavaScript confirm dialog and dismissing it (clicking Cancel), then verifies the cancel message

Starting URL: https://the-internet.herokuapp.com/javascript_alerts

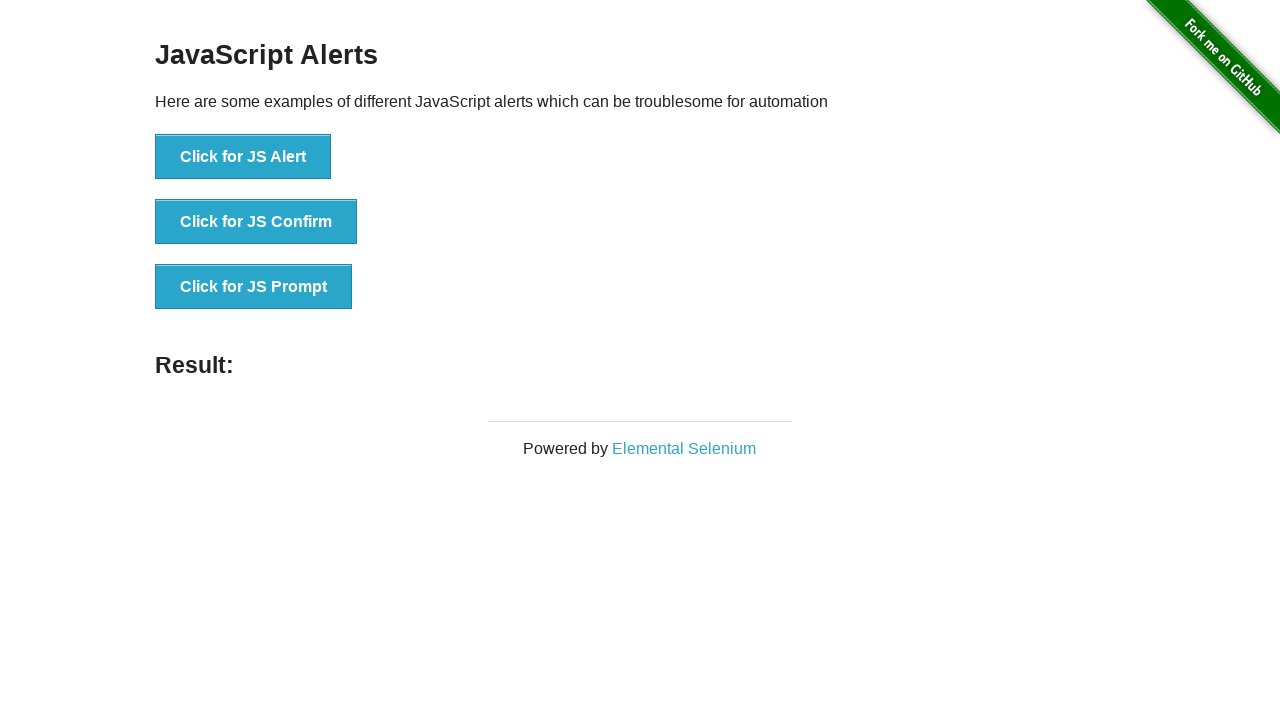

Set up dialog handler to dismiss confirm dialogs
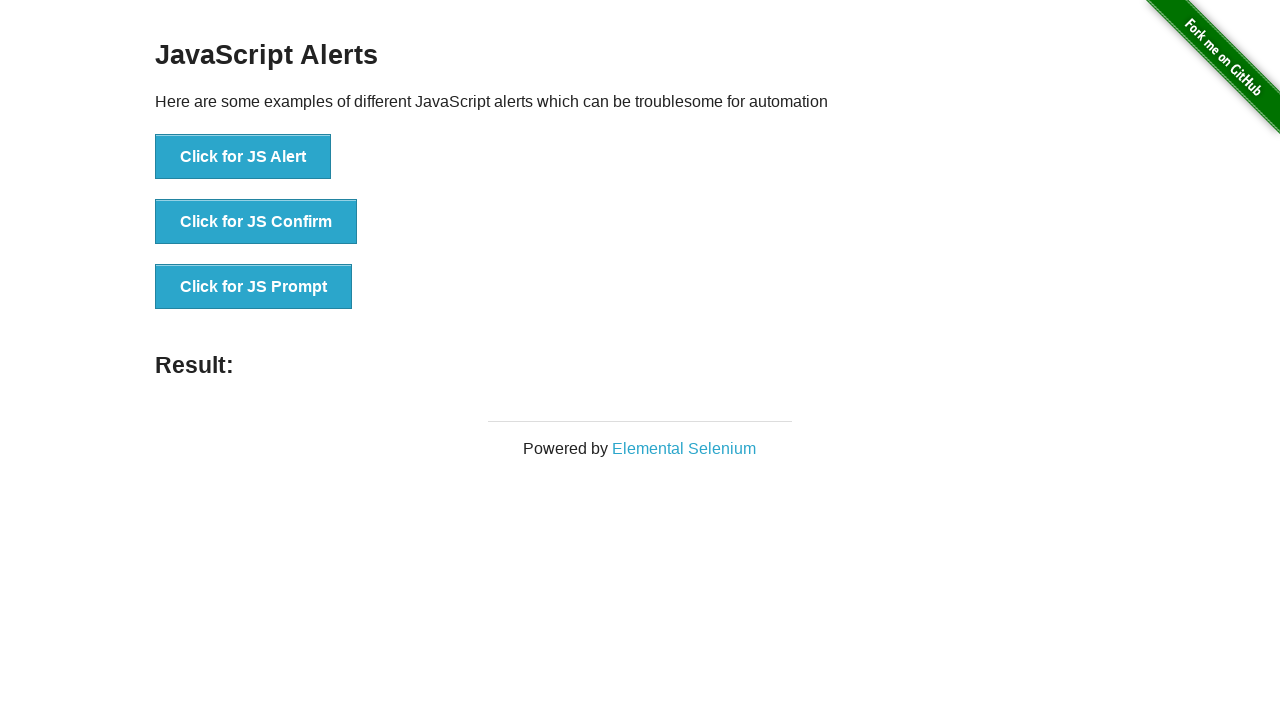

Clicked the JS Confirm button at (256, 222) on button[onclick='jsConfirm()']
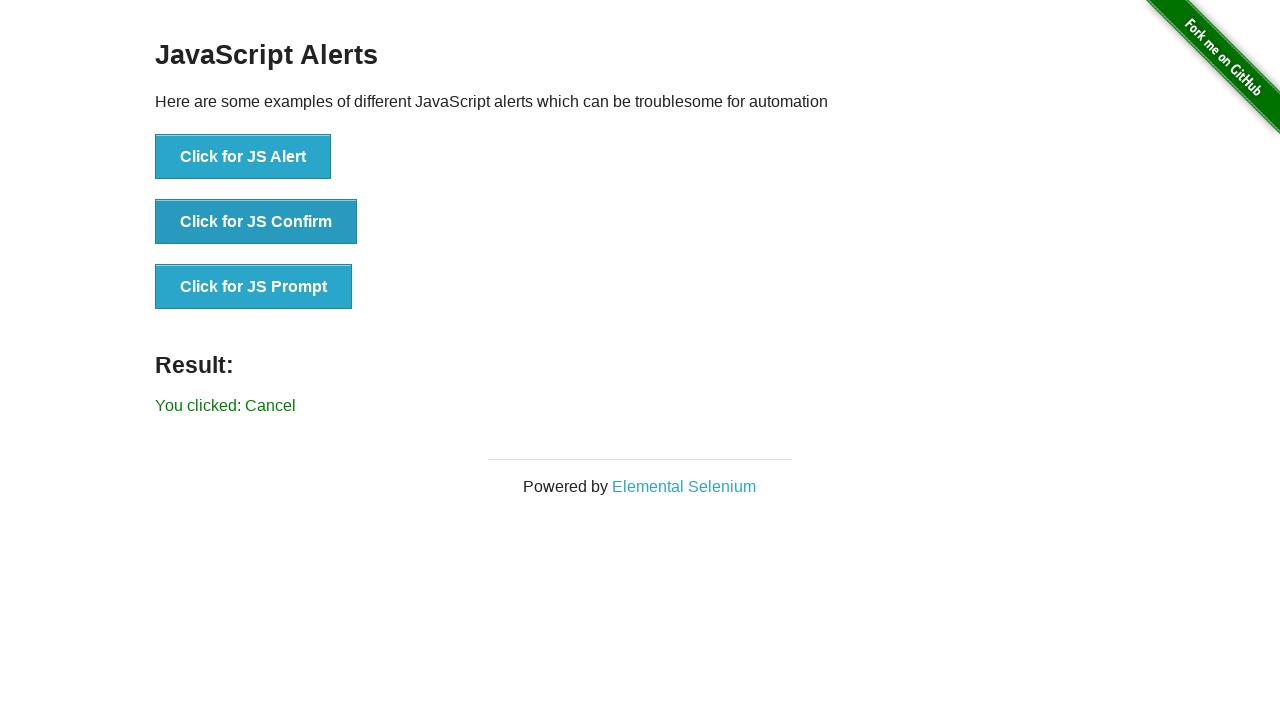

Result message element loaded
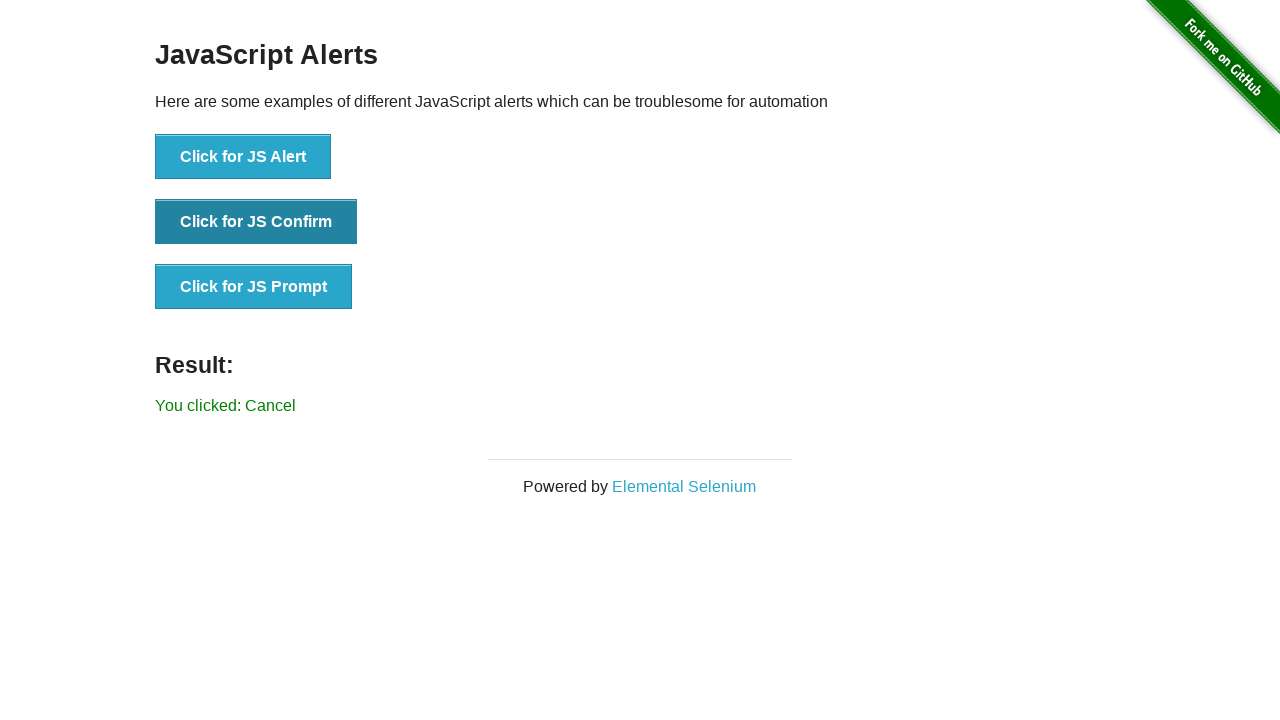

Verified result message shows 'You clicked: Cancel'
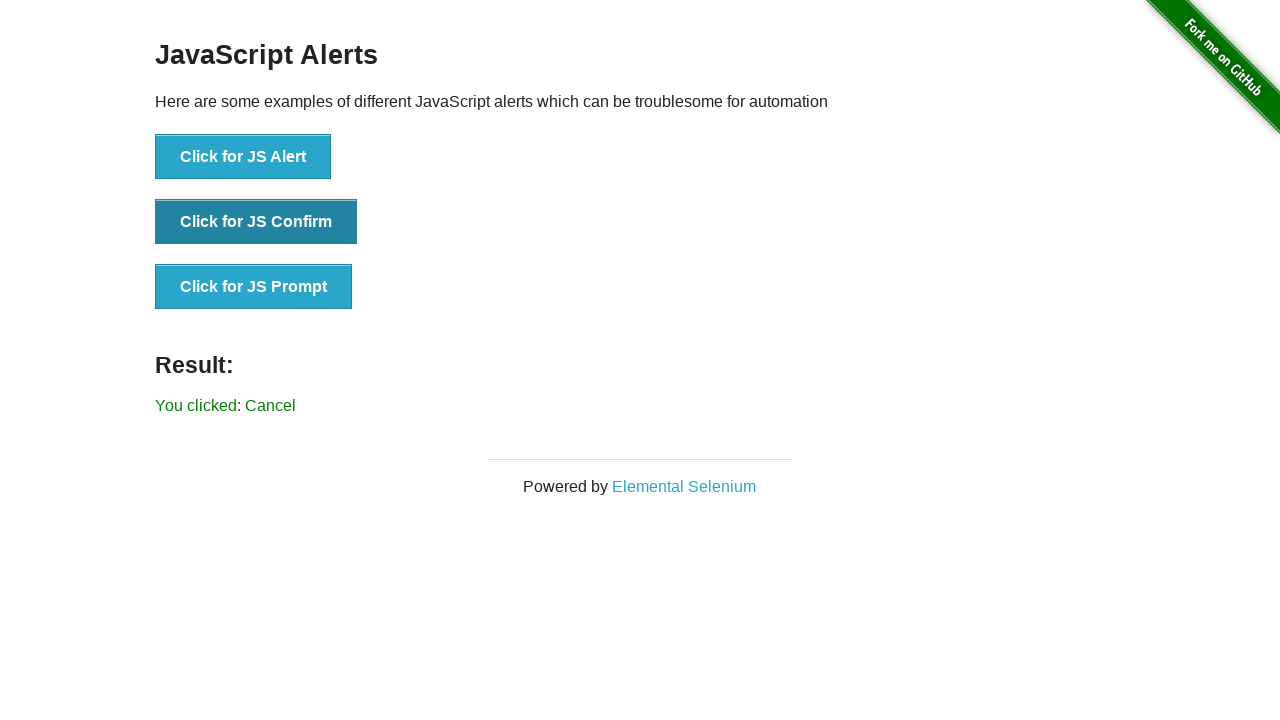

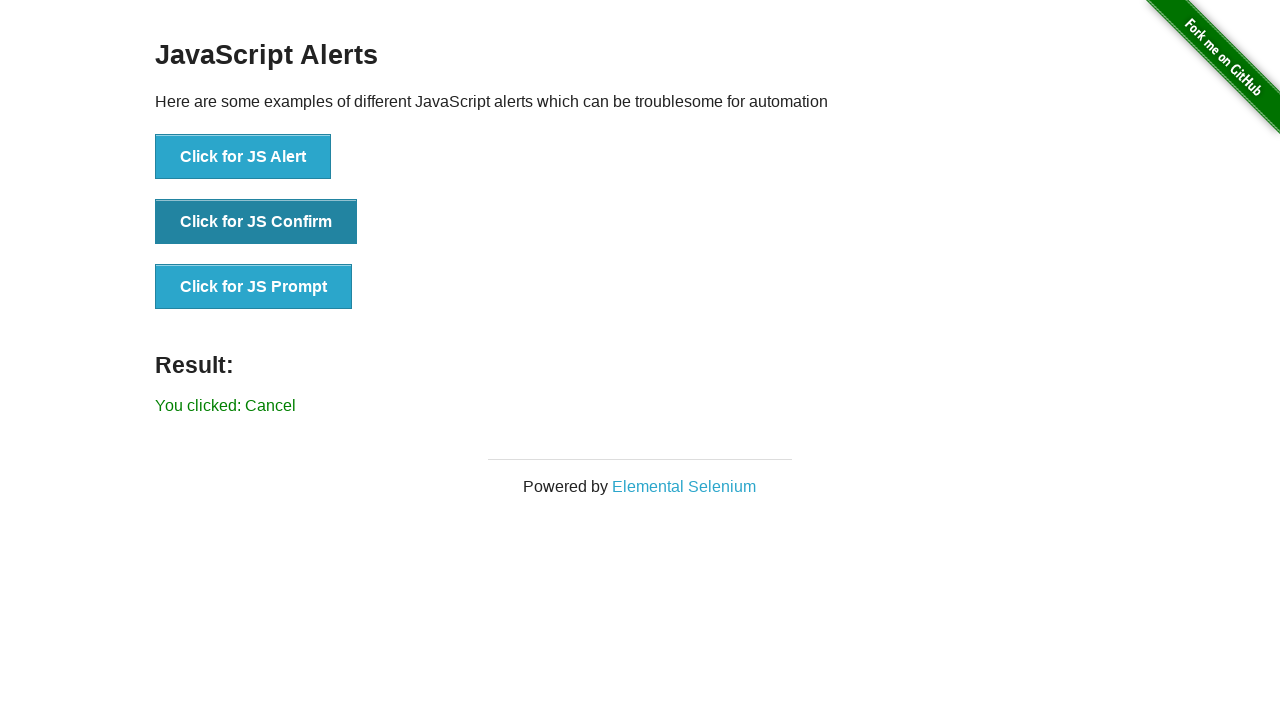